Tests radio button functionality by clicking on different radio buttons and verifying their selection state

Starting URL: https://practice.cydeo.com/radio_buttons

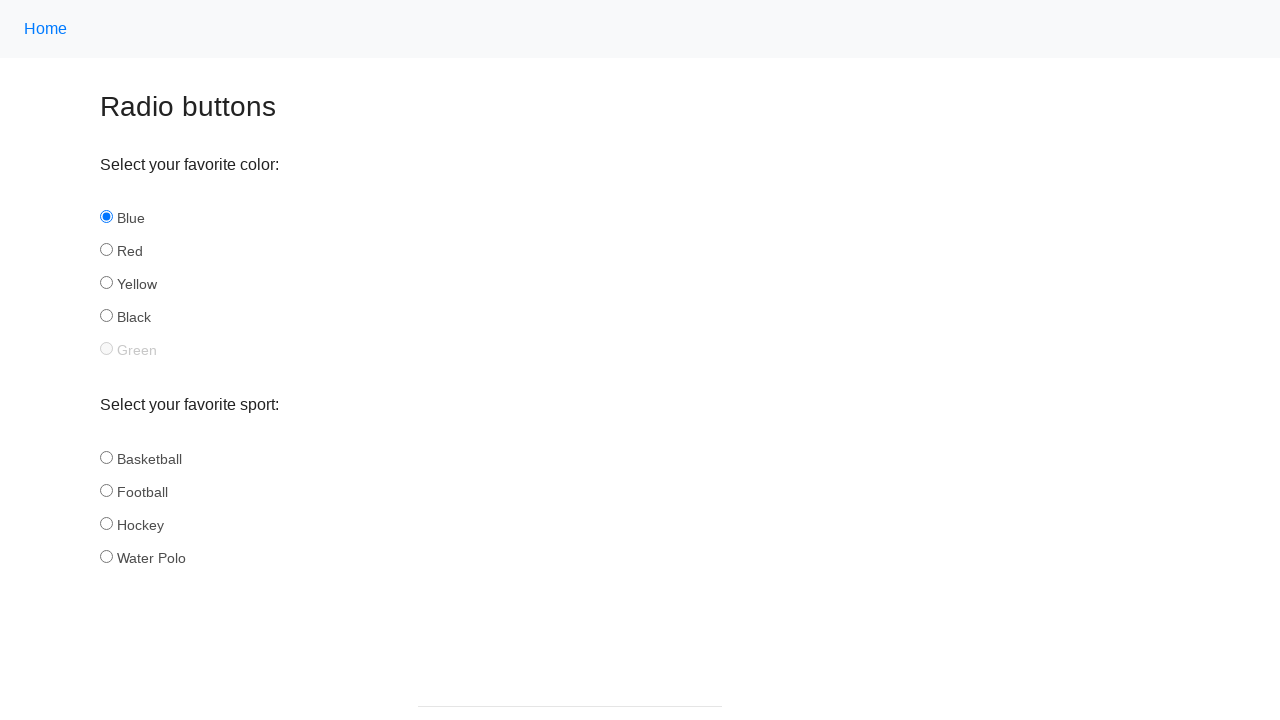

Clicked hockey radio button at (106, 523) on input#hockey
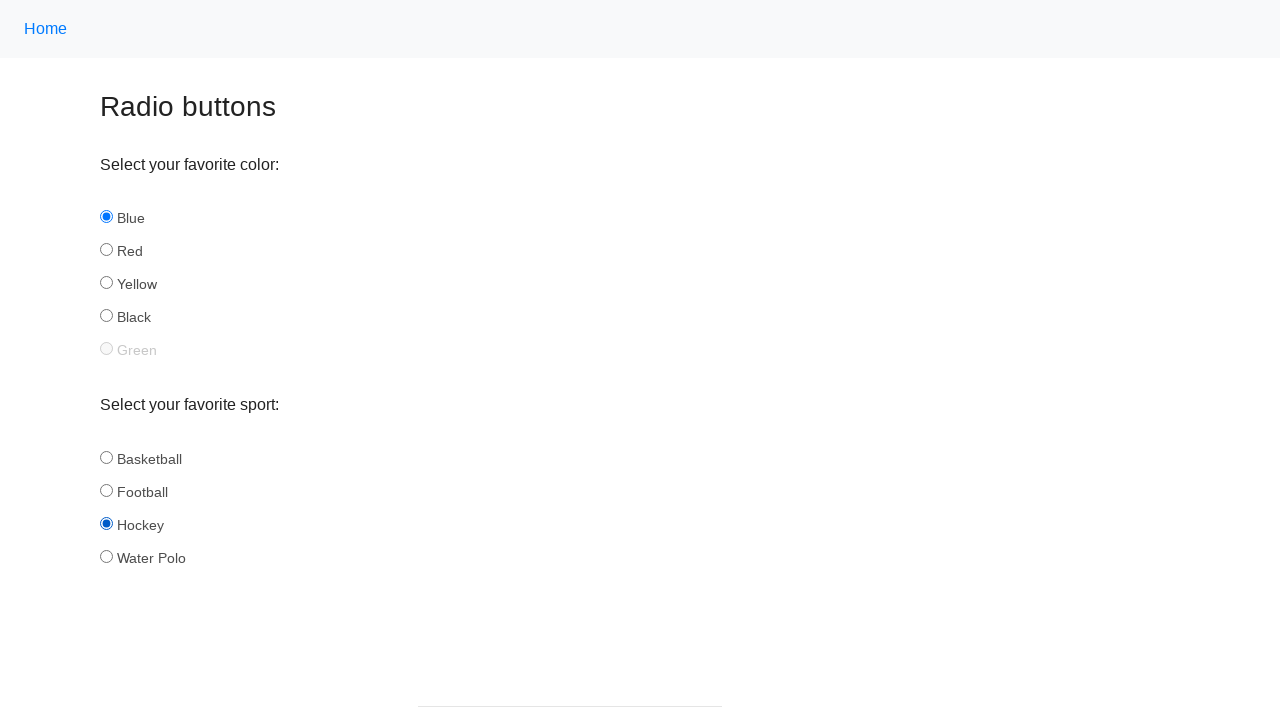

Clicked football radio button at (106, 490) on input#football
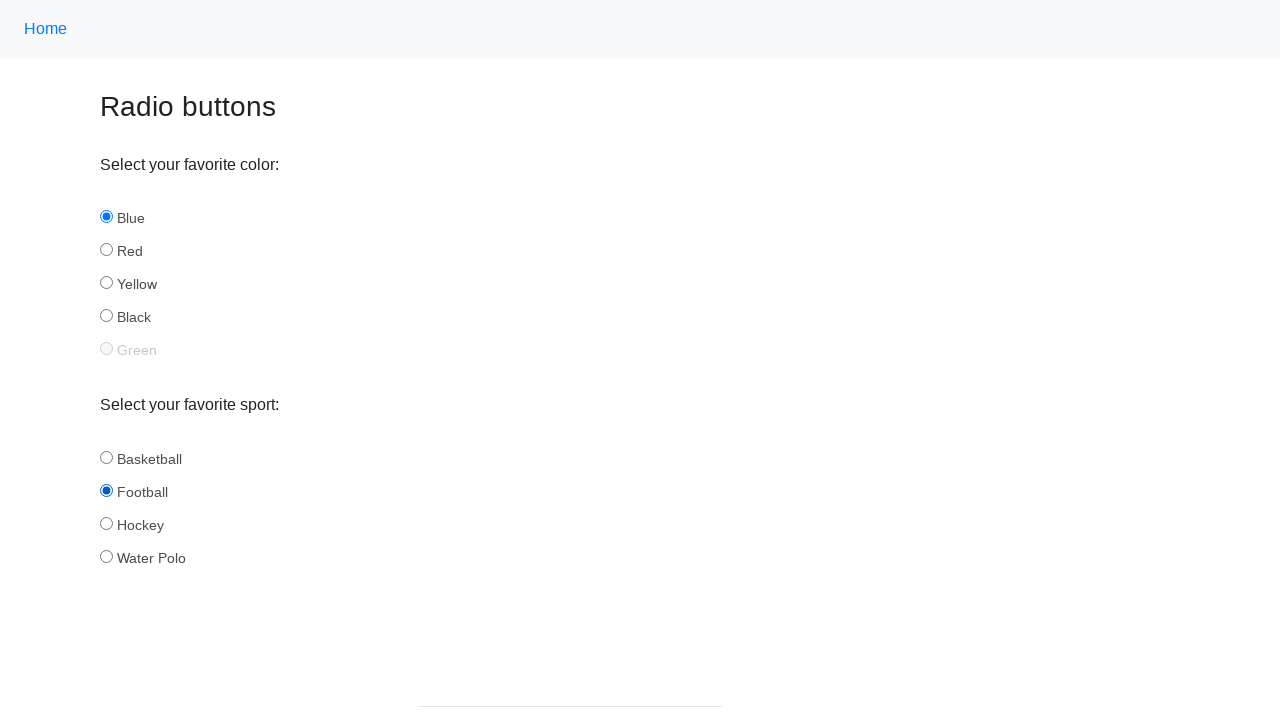

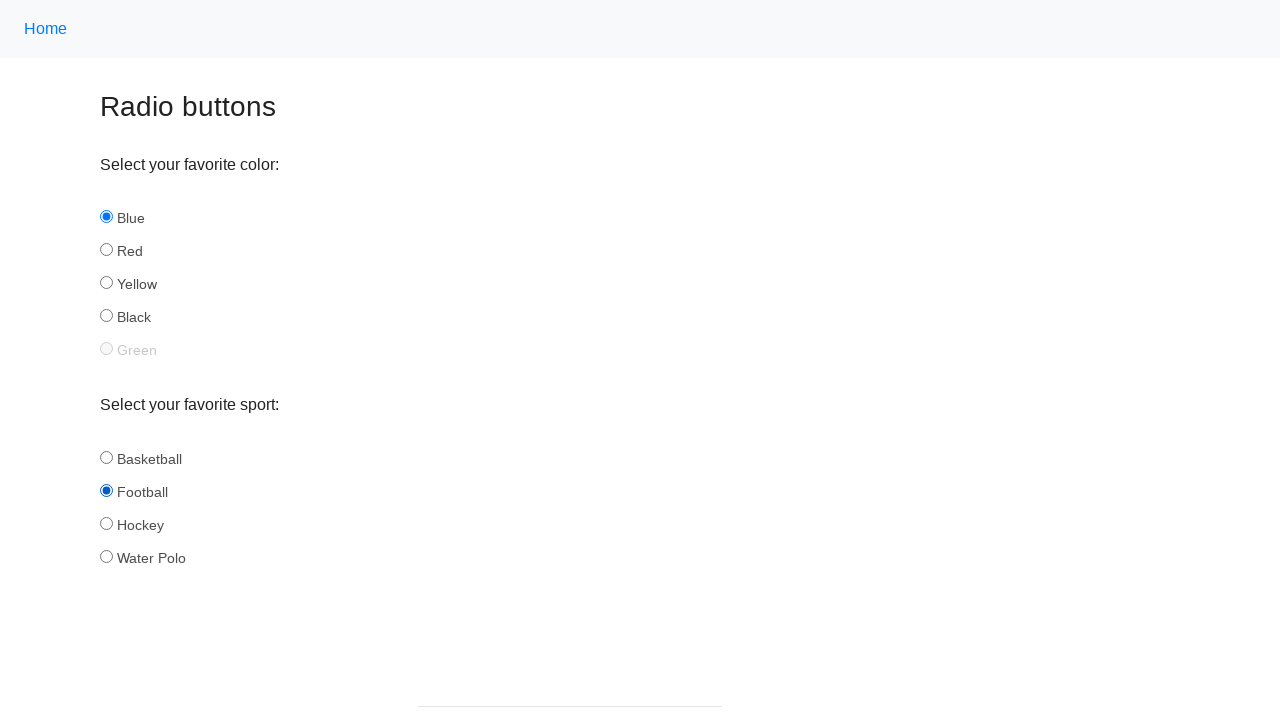